Tests dropdown functionality by navigating to the dropdown page and selecting different options by text and index

Starting URL: https://the-internet.herokuapp.com/

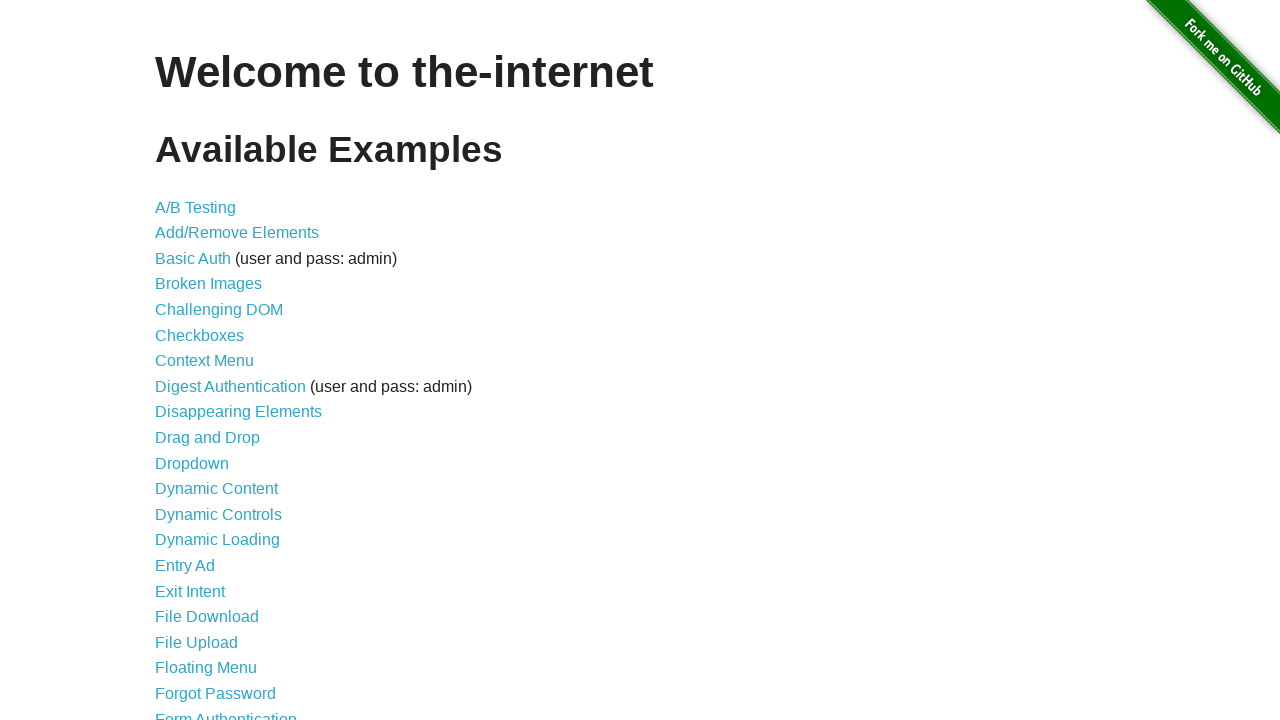

Clicked on Dropdown link at (192, 463) on a:has-text('Dropdown')
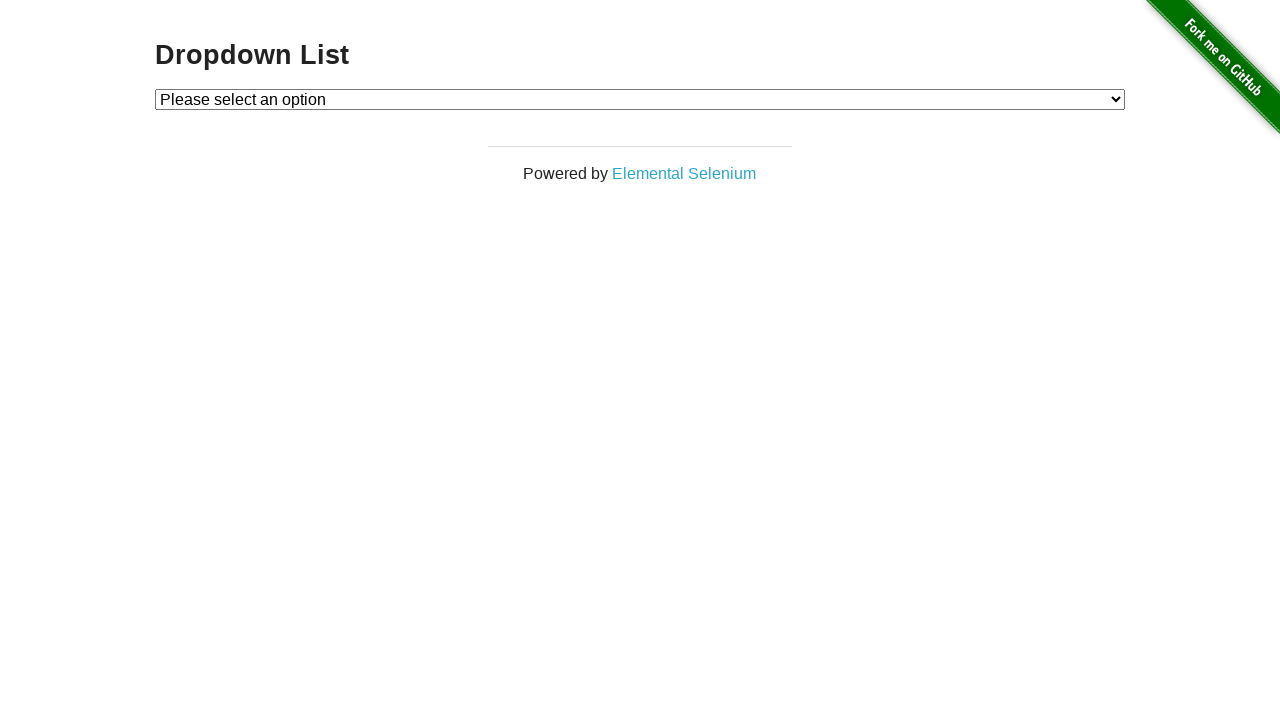

Dropdown element loaded and is visible
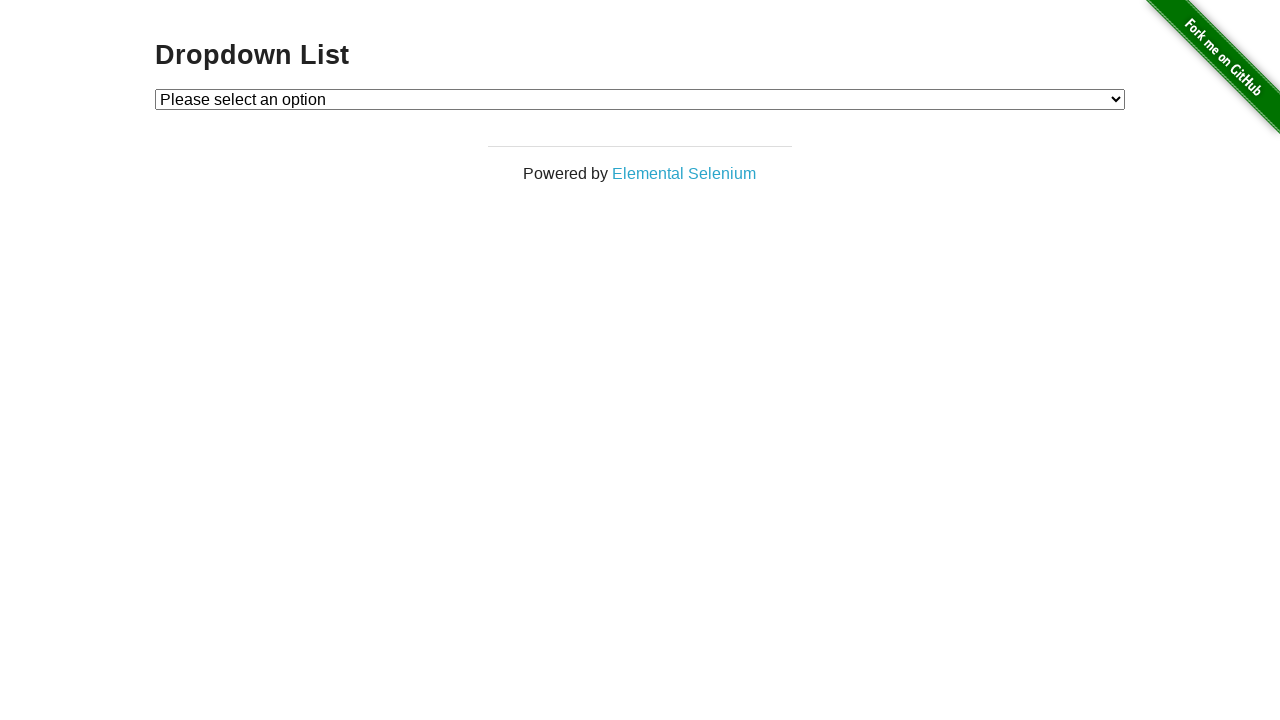

Selected Option 1 from dropdown by visible text on #dropdown
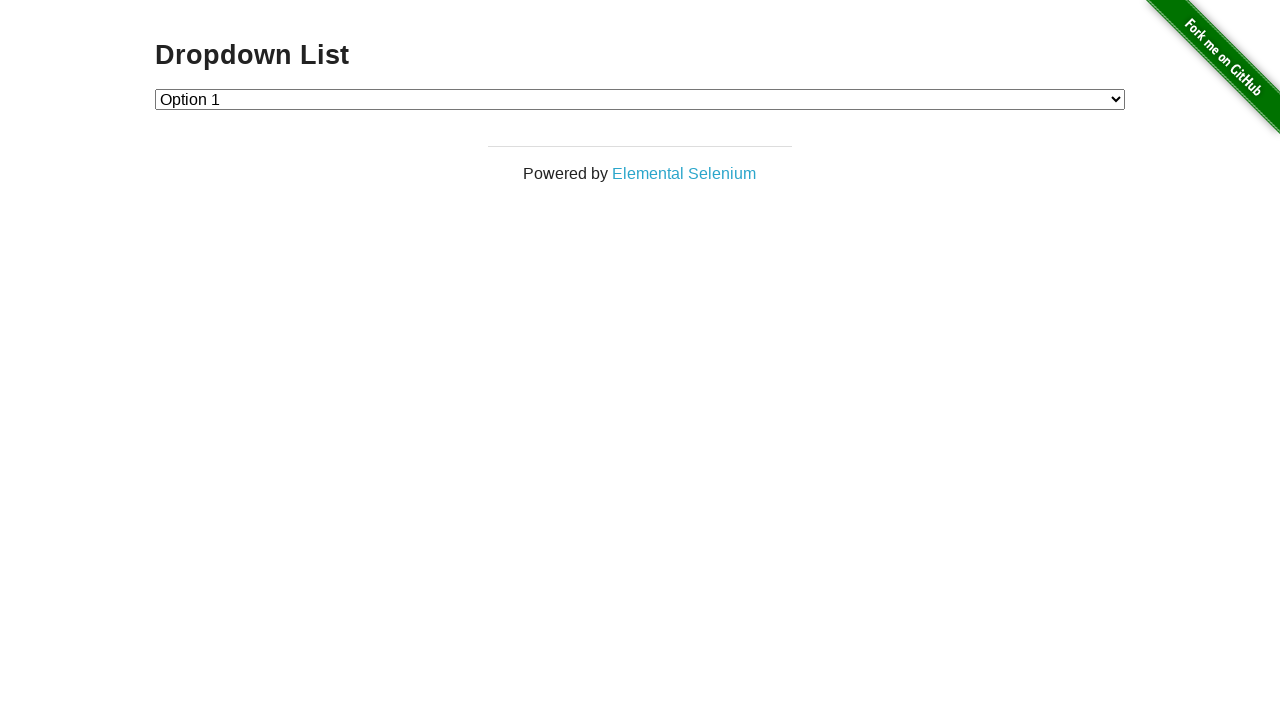

Selected Option 2 from dropdown by index on #dropdown
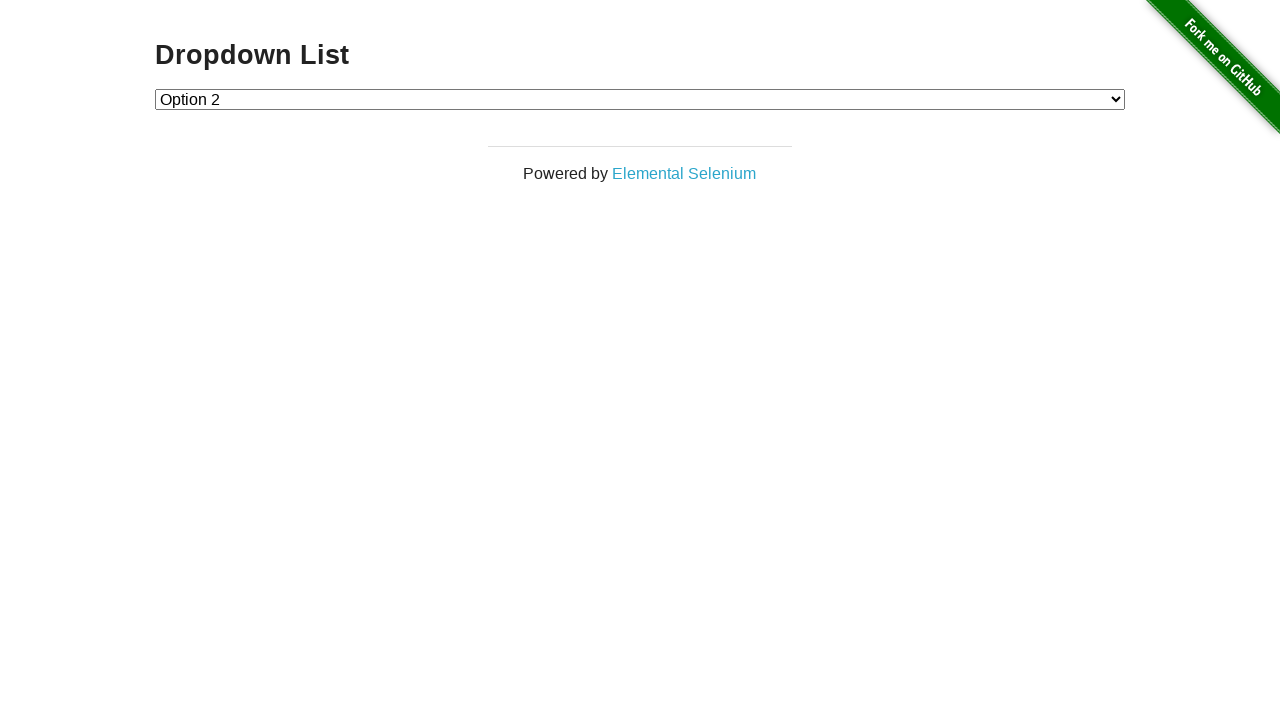

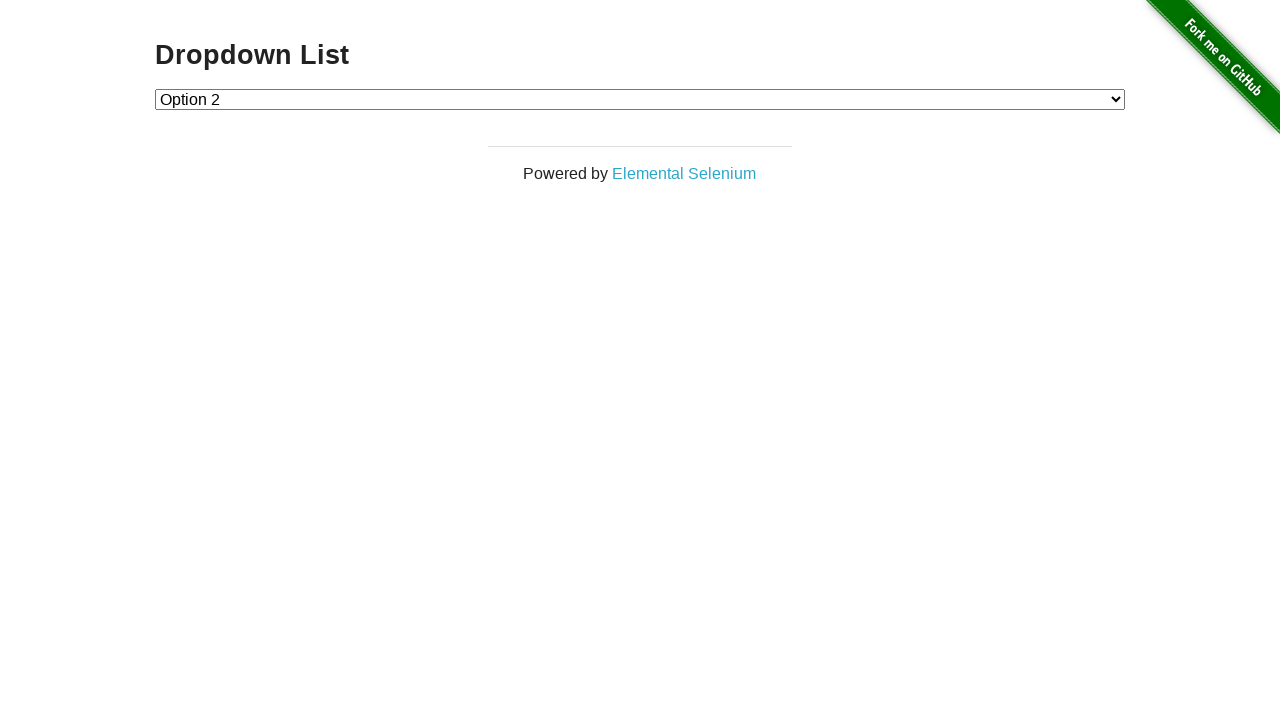